Tests handling of JavaScript confirm dialog by clicking a button that triggers a confirm dialog and dismissing it

Starting URL: https://www.lambdatest.com/selenium-playground/javascript-alert-box-demo

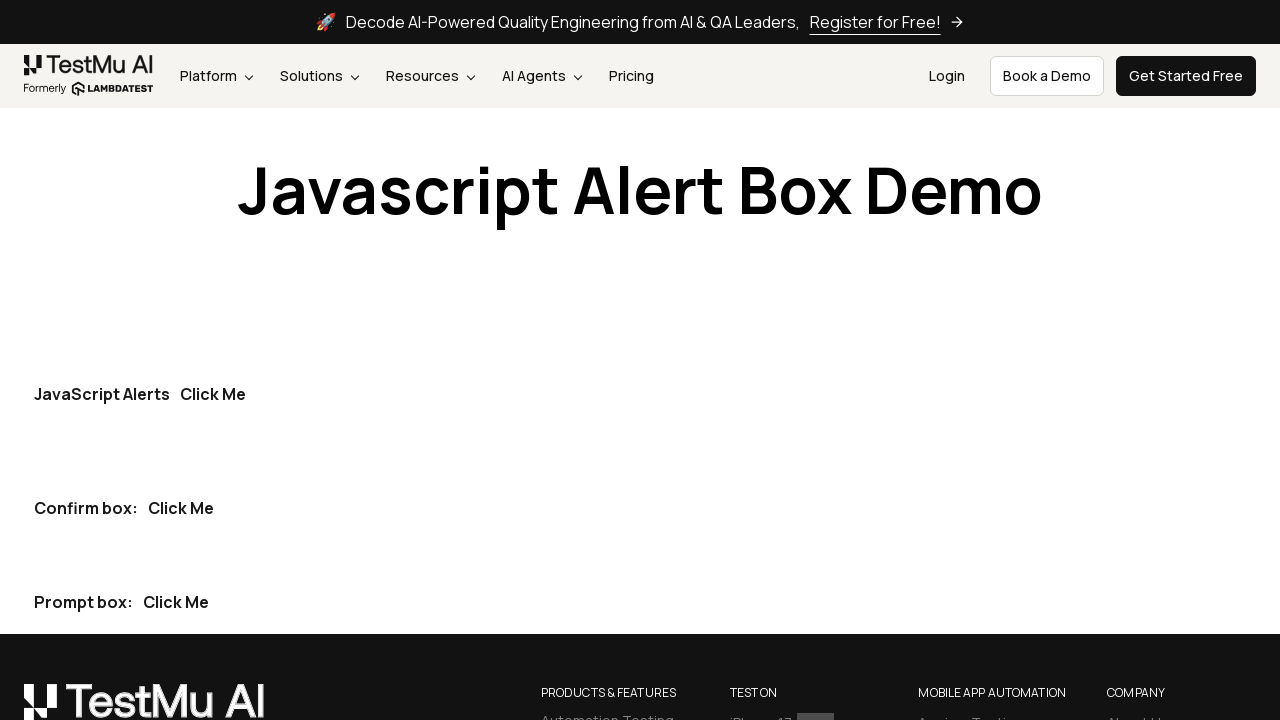

Set up dialog handler to dismiss confirm dialogs
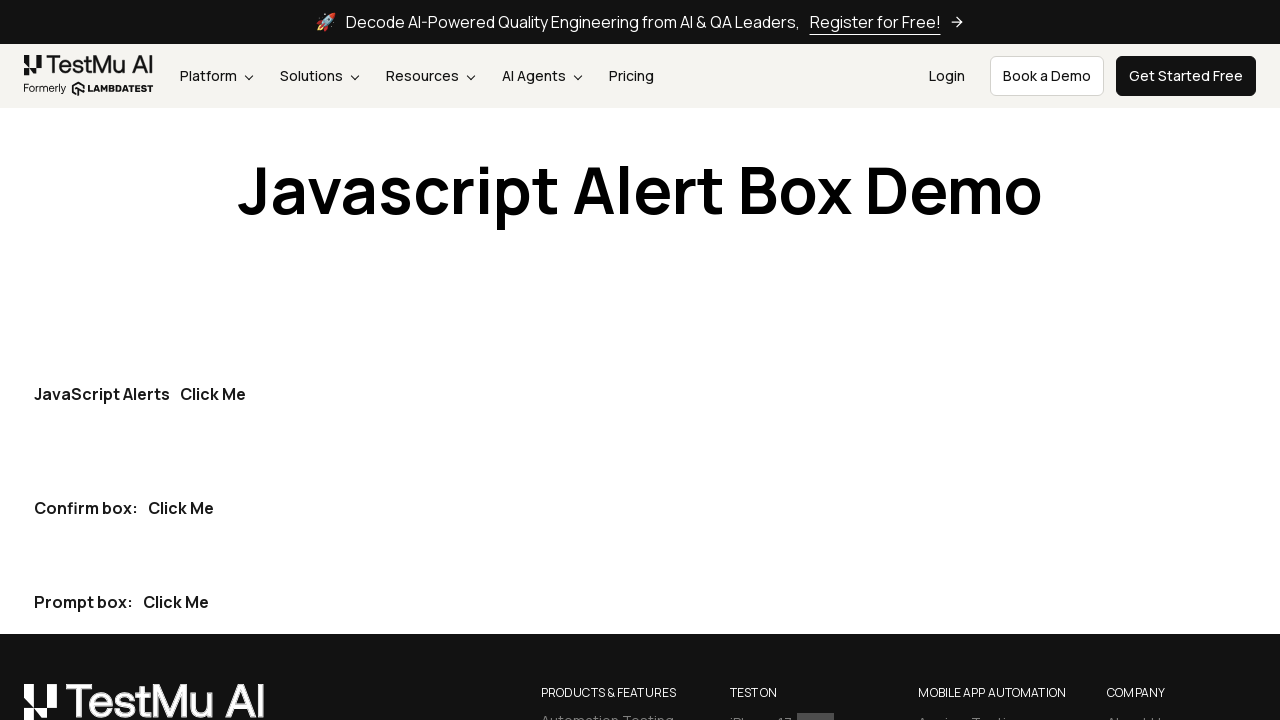

Clicked button to trigger confirm dialog at (181, 508) on button:has-text('Click Me') >> nth=1
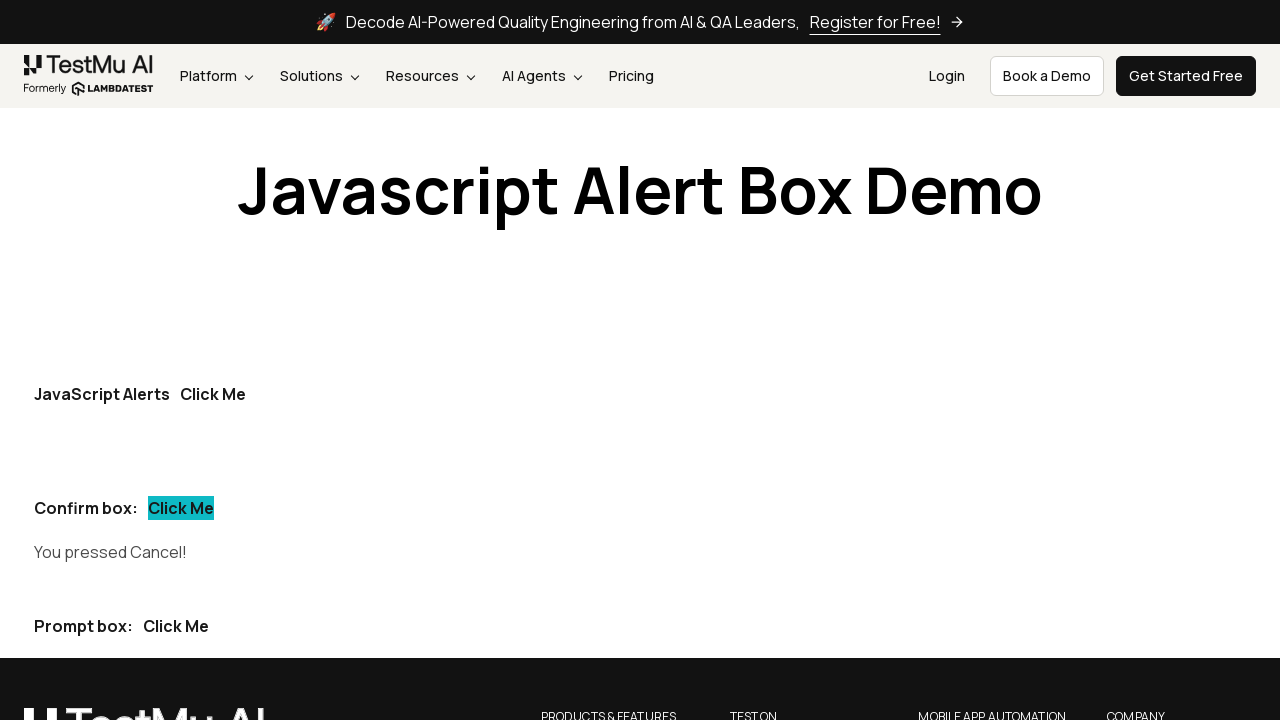

Verified that confirm dialog was dismissed and 'Cancel!' text is displayed
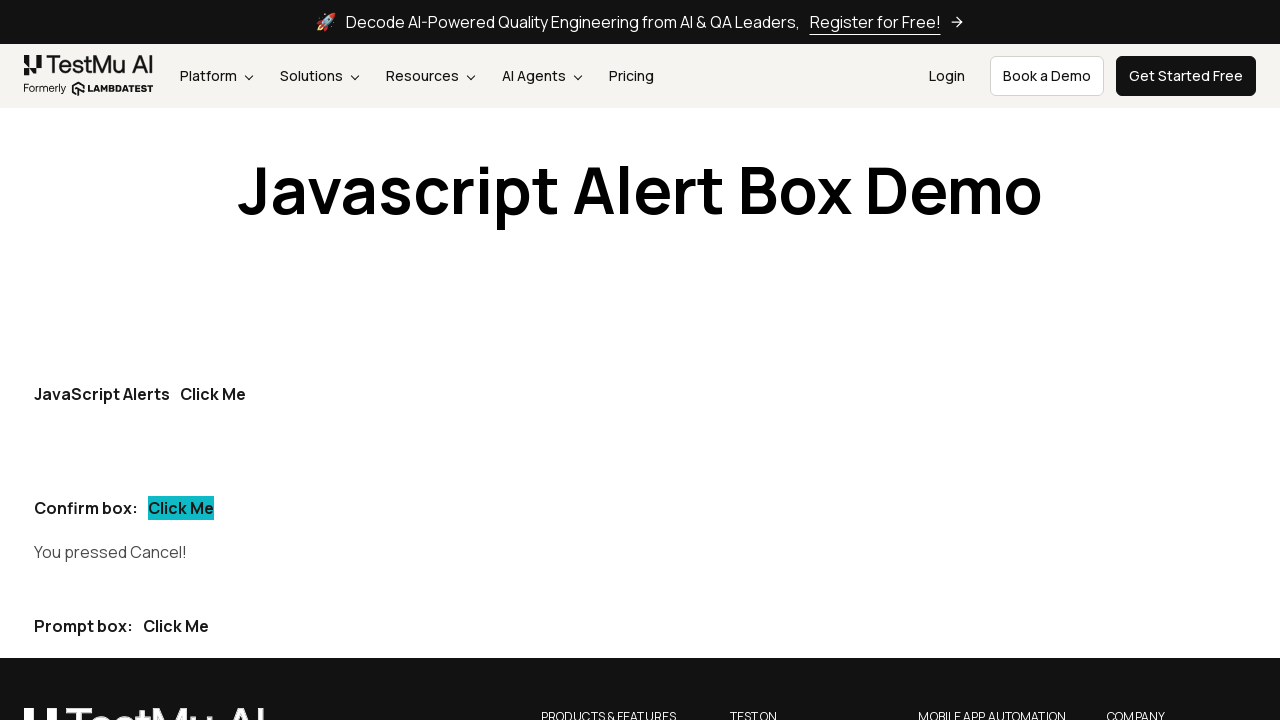

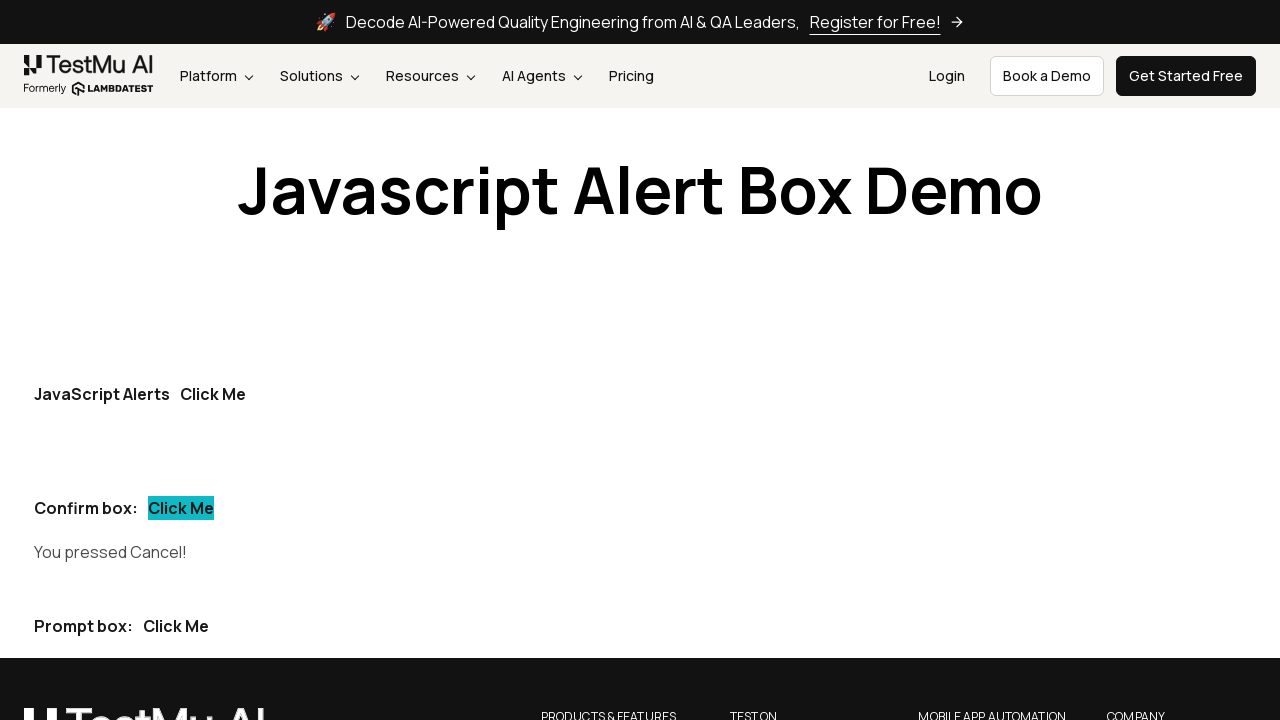